Tests address form validation with special characters in postal code field, expecting error

Starting URL: https://elenarivero.github.io/ejercicio1/index.html

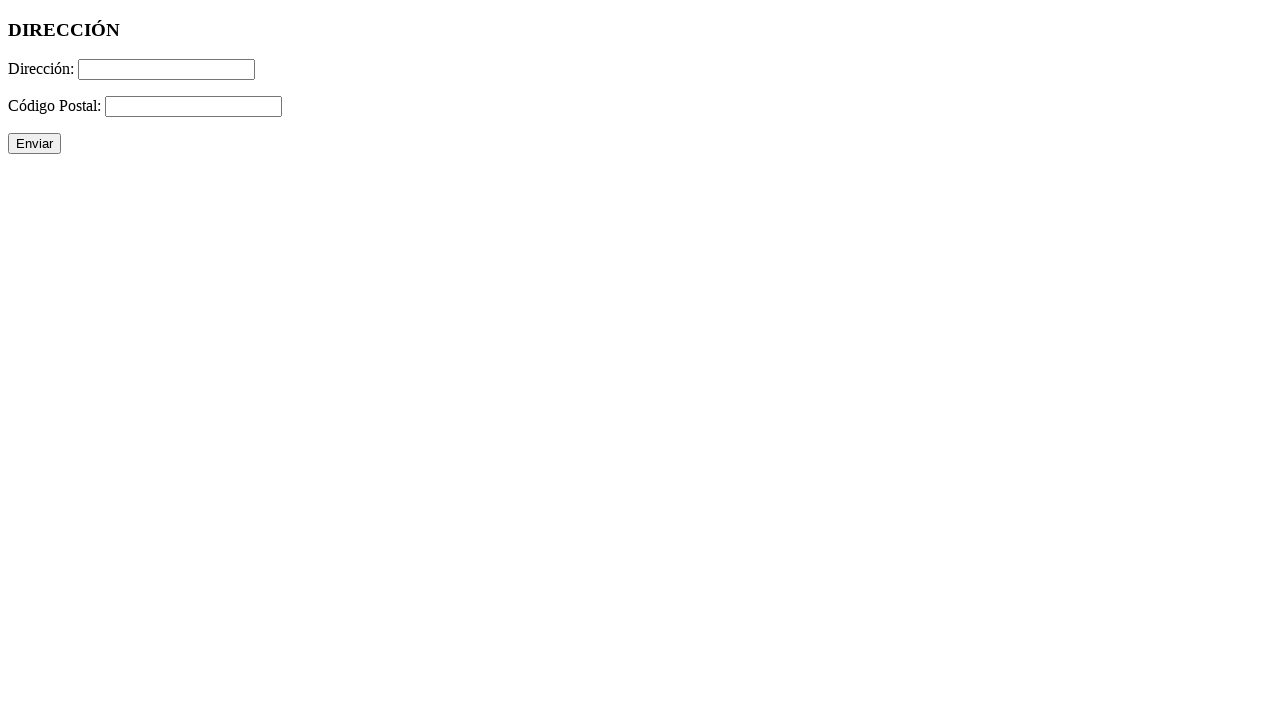

Filled address field with 'C/Procurador, 21\2-D. Sevilla' on #direccion
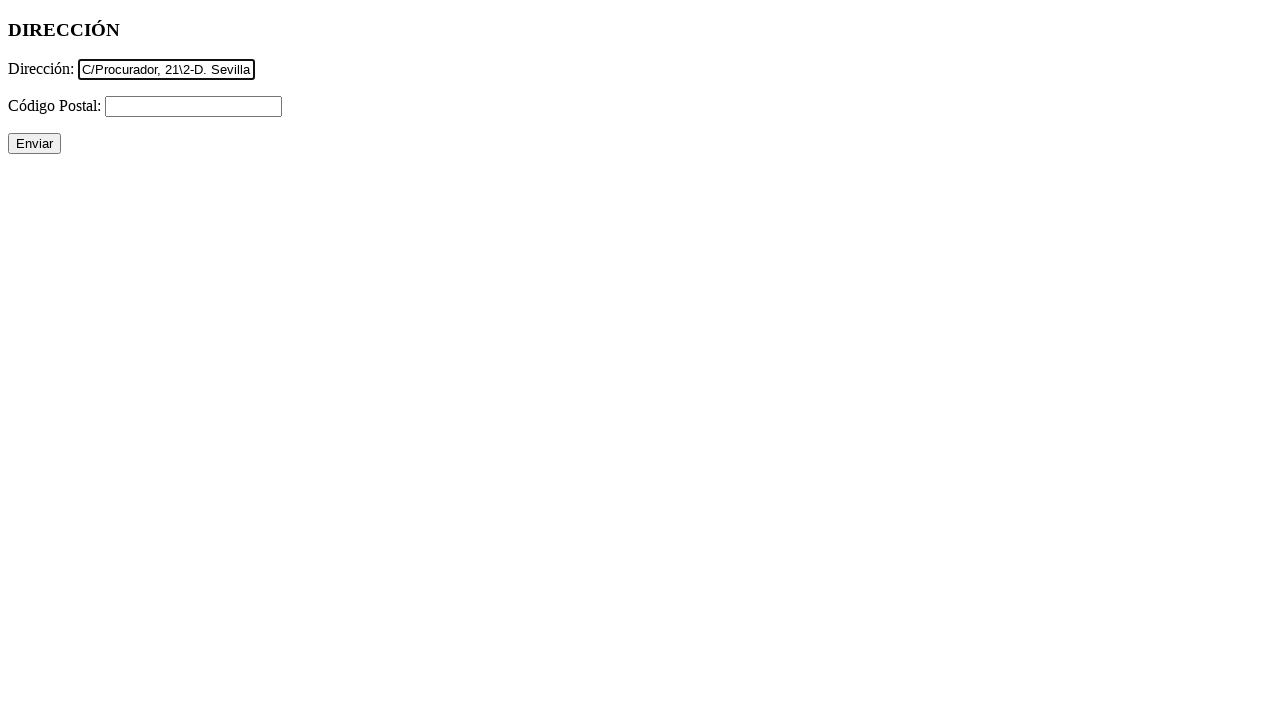

Filled postal code field with special characters '%-/' on #cp
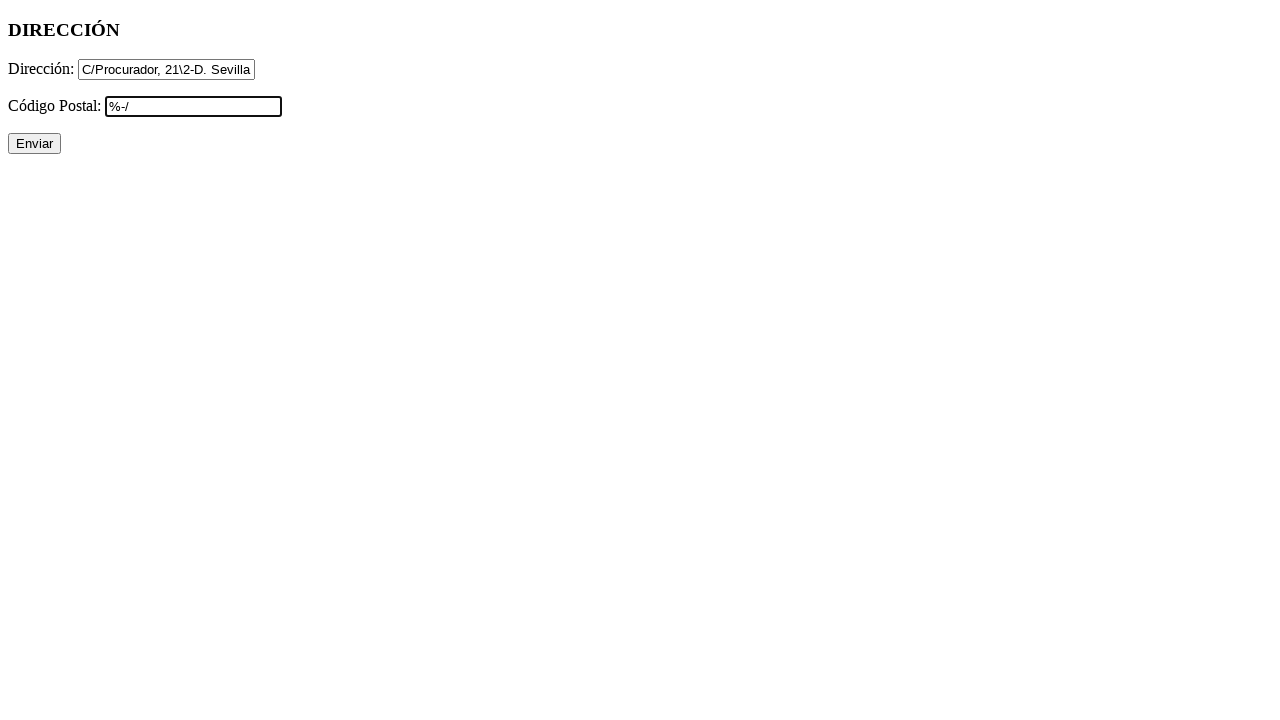

Clicked submit button to validate form at (34, 144) on #enviar
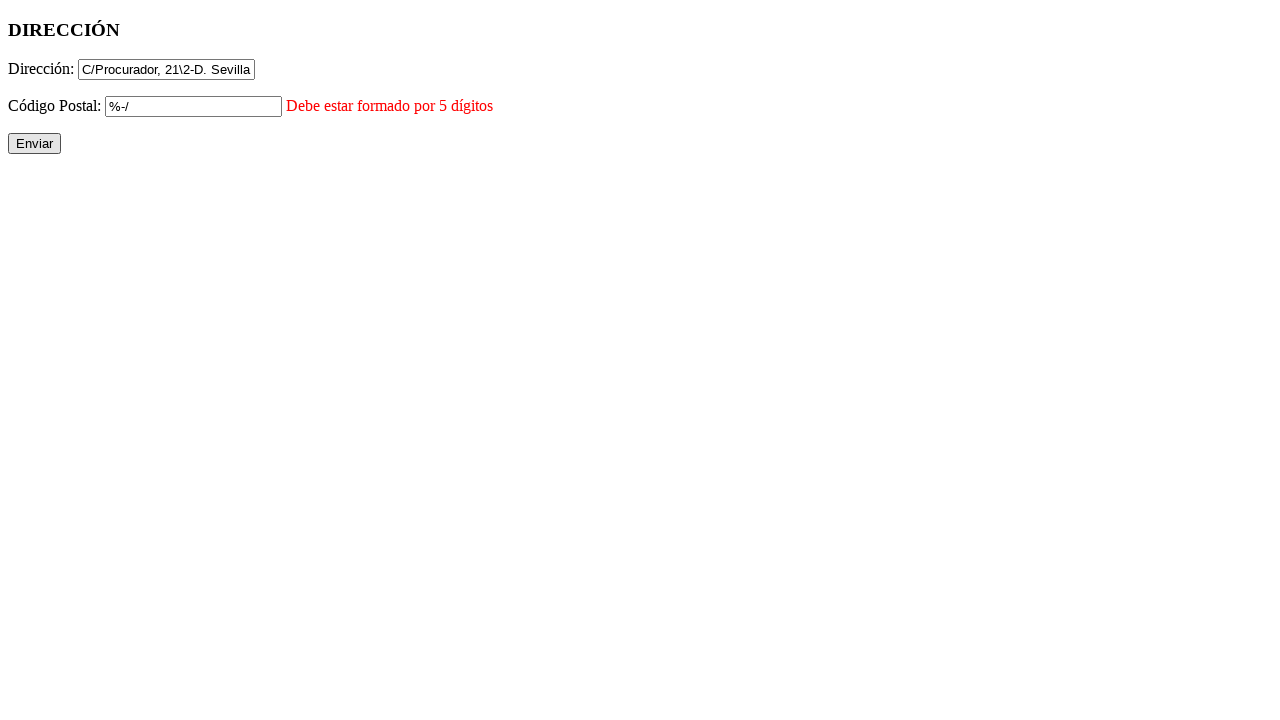

Postal code error message appeared as expected
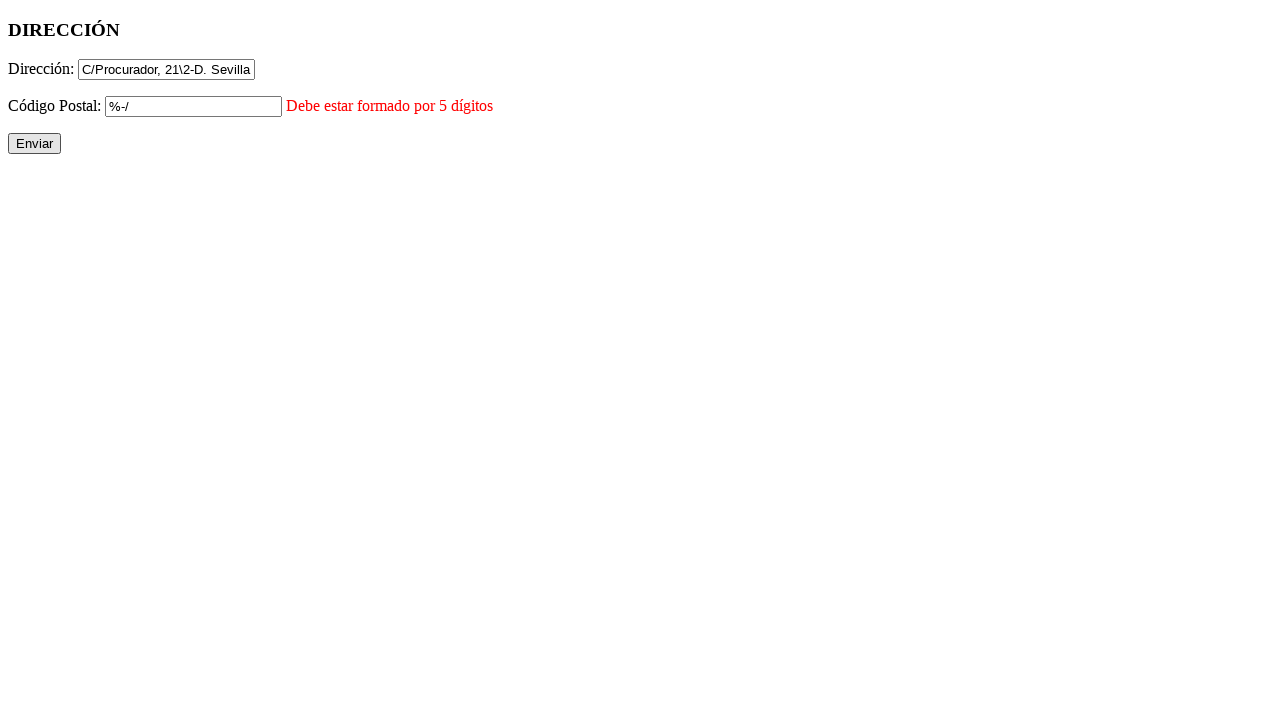

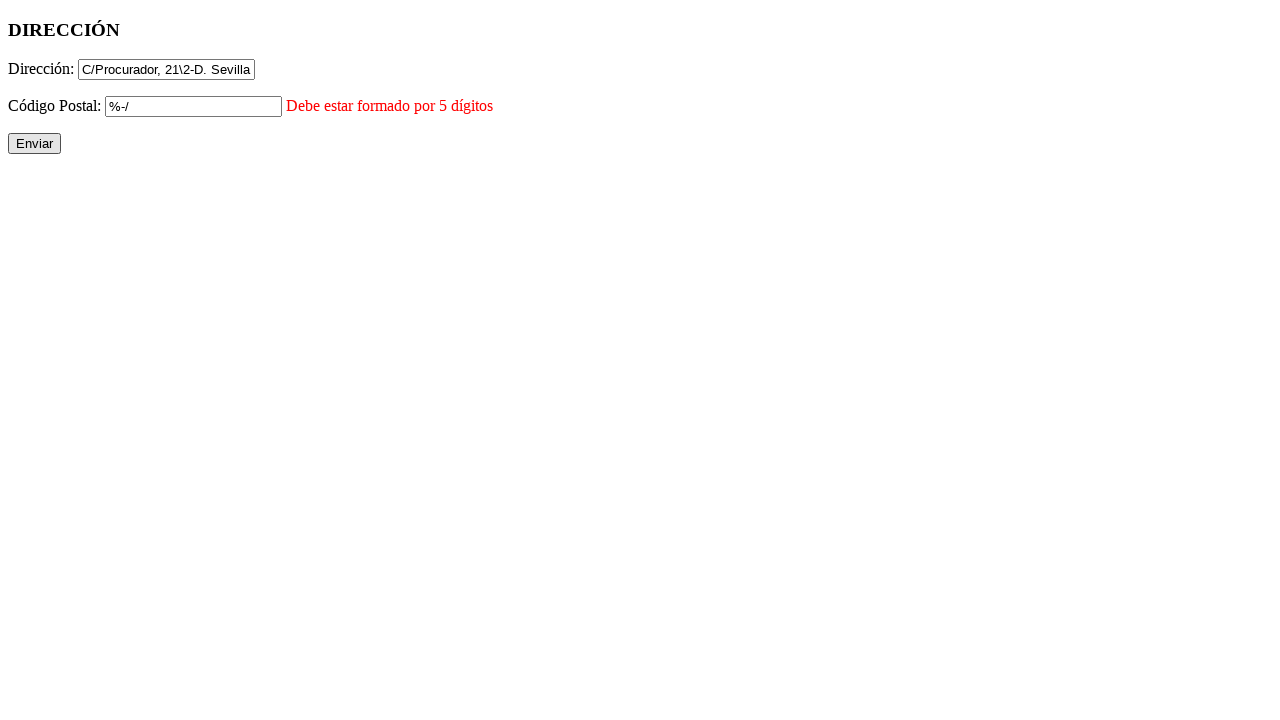